Tests checkbox interactions by clicking on Automation and Performance checkboxes and verifying their selection state

Starting URL: https://artoftesting.com/samplesiteforselenium

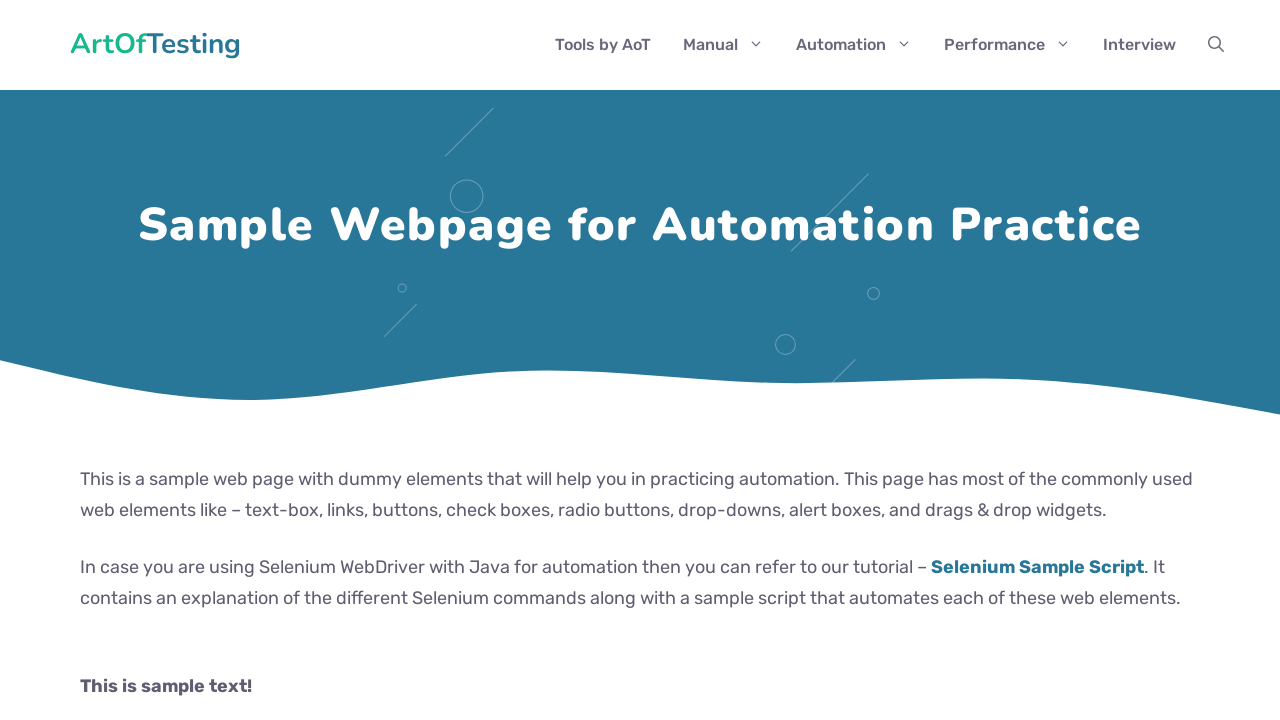

Clicked on Automation checkbox at (86, 360) on input.Automation
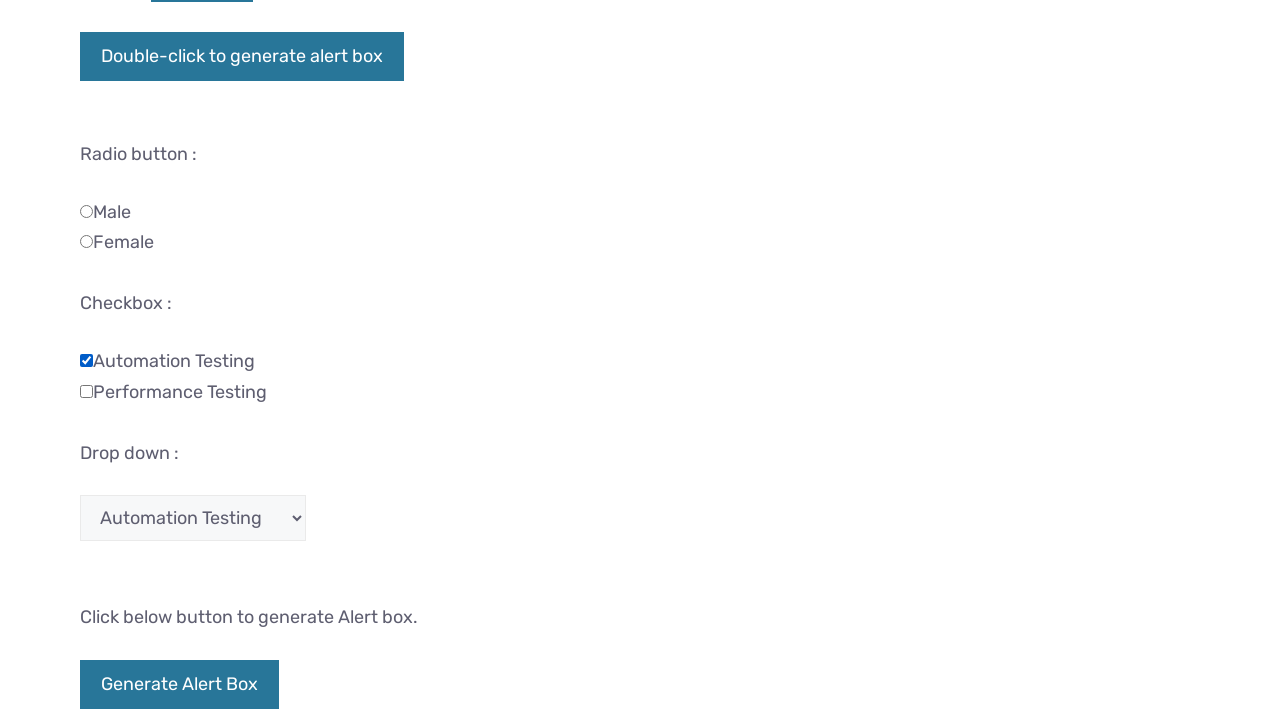

Verified Automation checkbox is selected
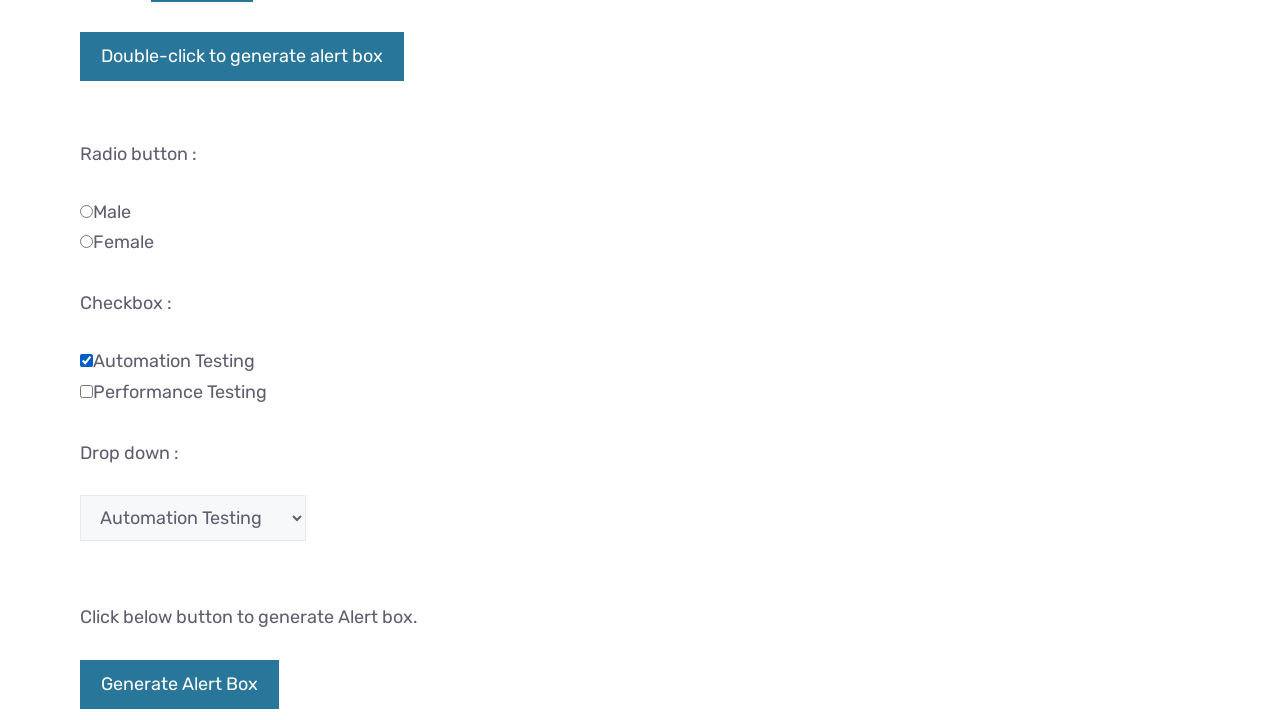

Clicked on Performance checkbox at (86, 391) on input.Performance
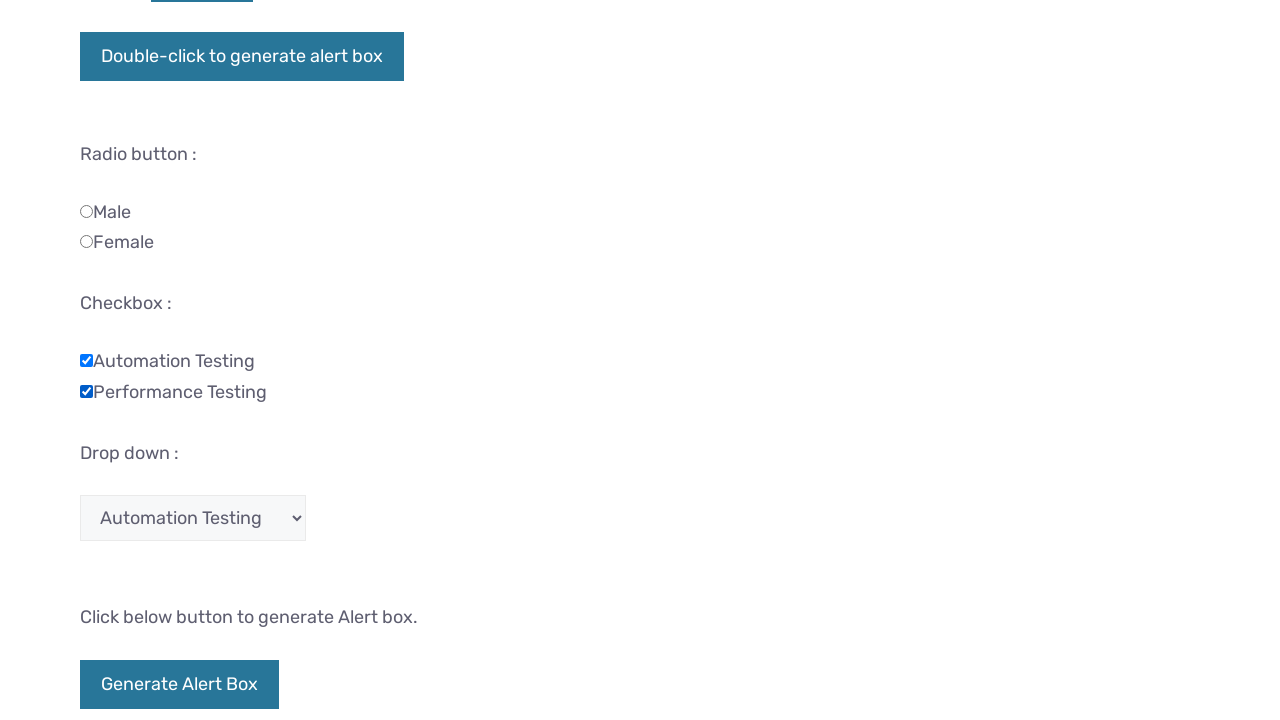

Verified Performance checkbox is selected
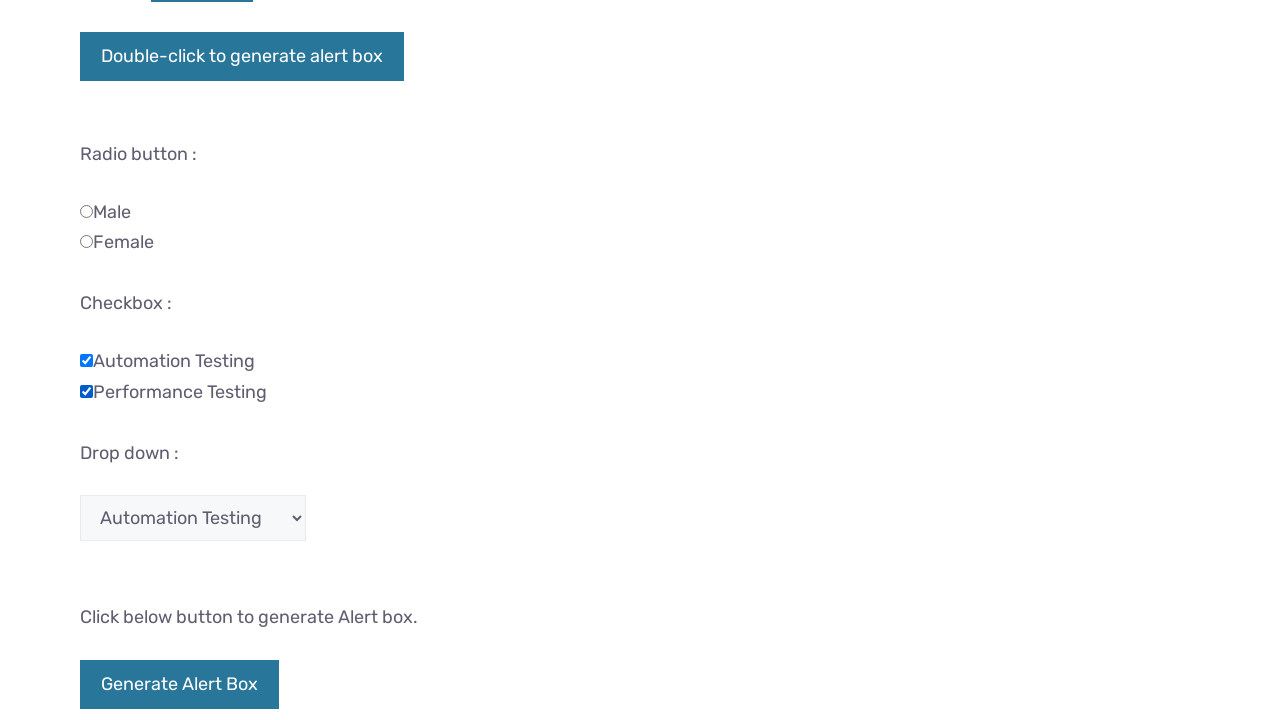

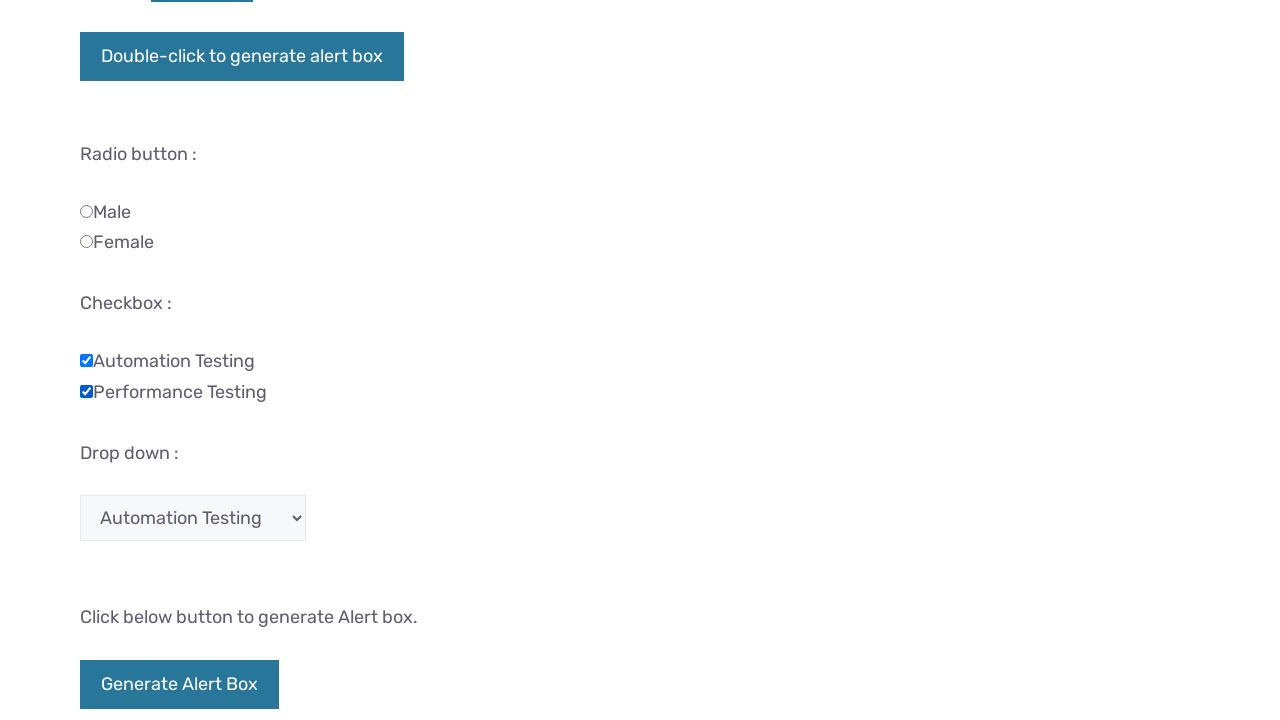